Tests JavaScript alert handling by clicking a button that triggers an alert dialog and then accepting/dismissing the alert

Starting URL: https://formy-project.herokuapp.com/switch-window

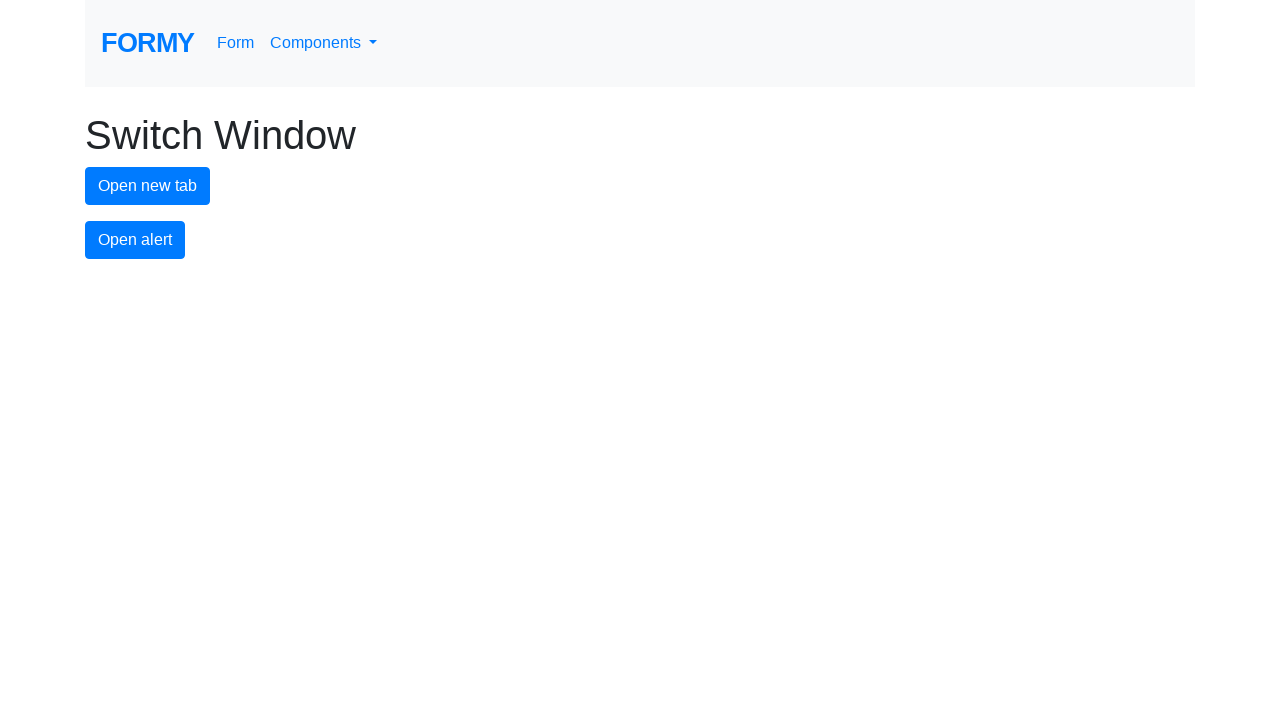

Clicked alert button to trigger JavaScript alert at (135, 240) on #alert-button
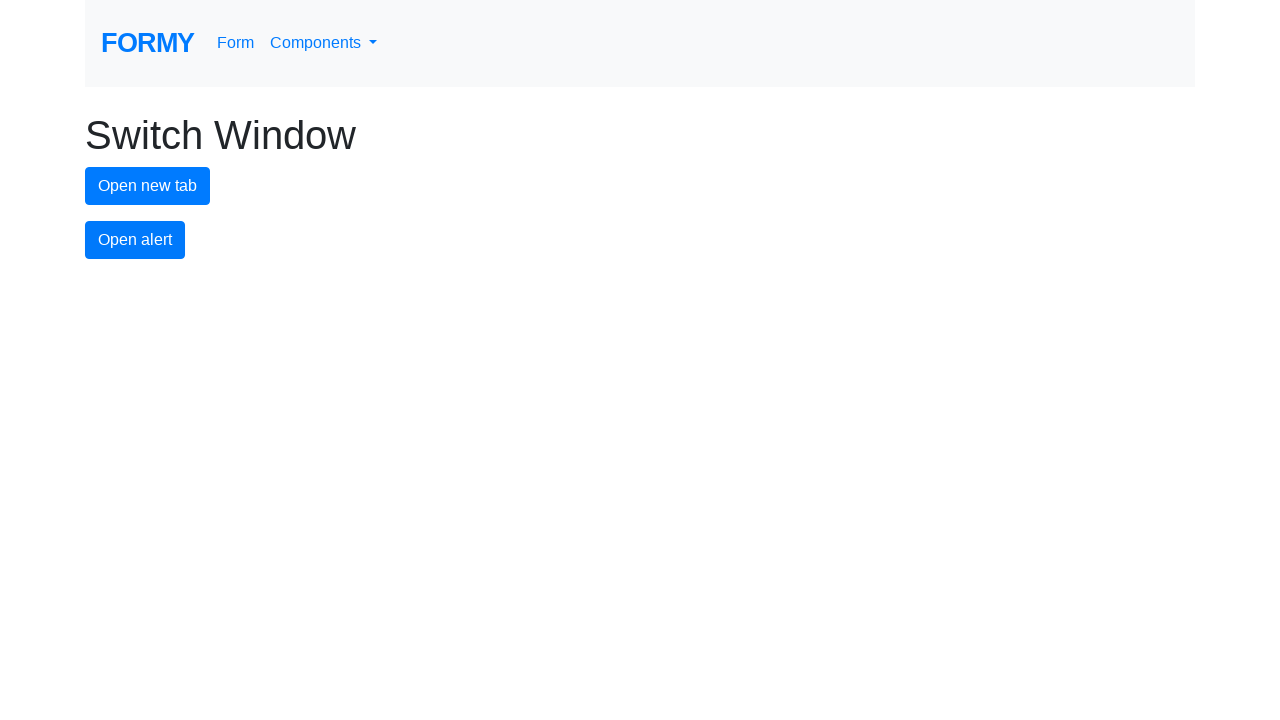

Set up dialog handler to accept alerts
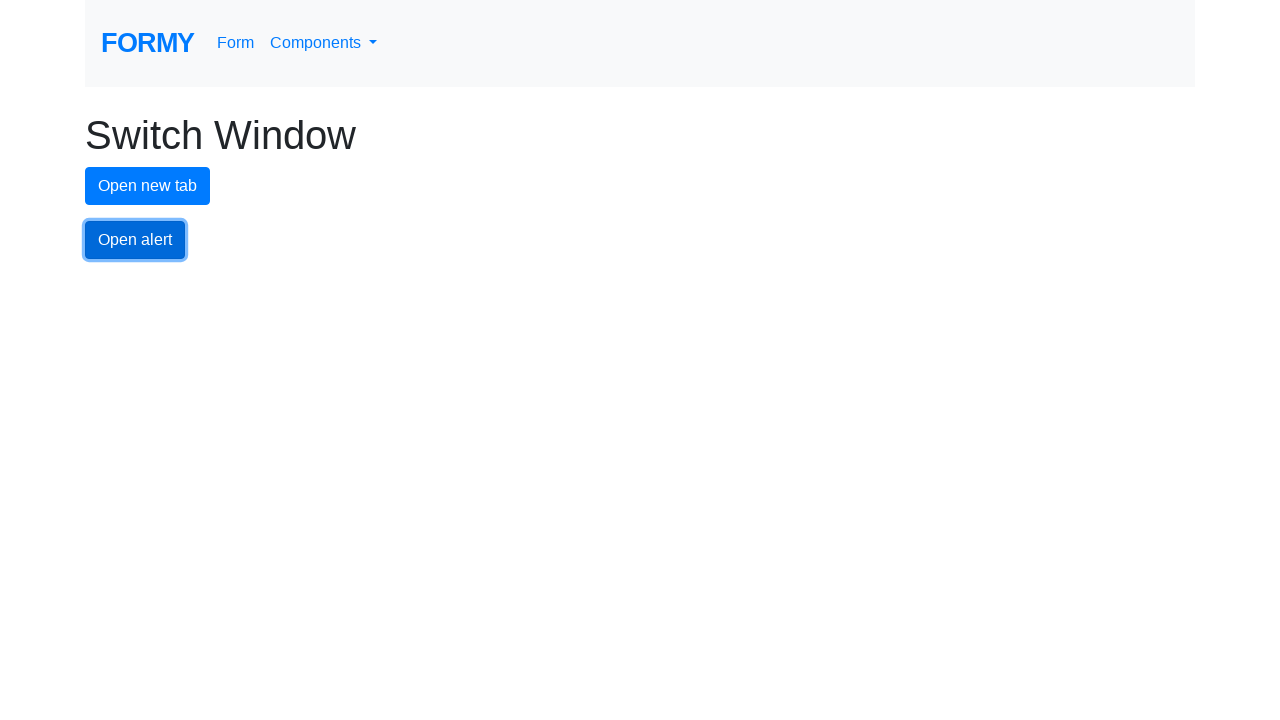

Set up one-time dialog handler to accept next alert
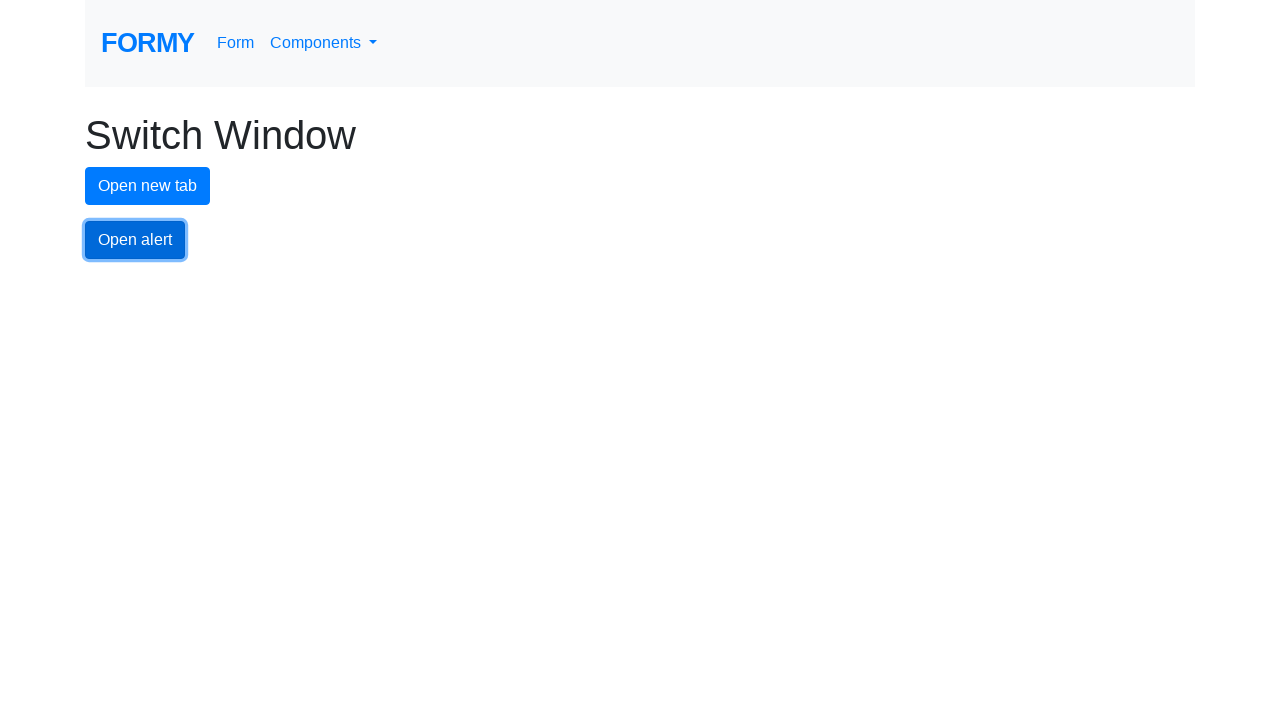

Clicked alert button and accepted the alert dialog at (135, 240) on #alert-button
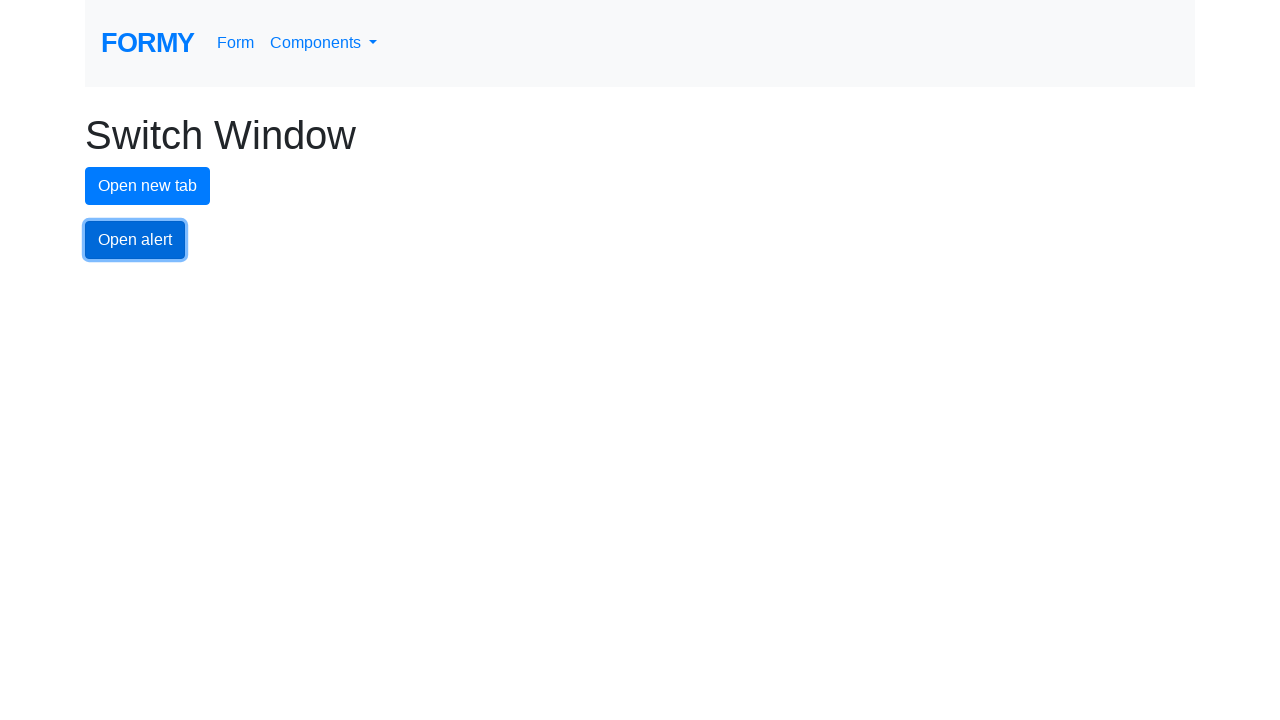

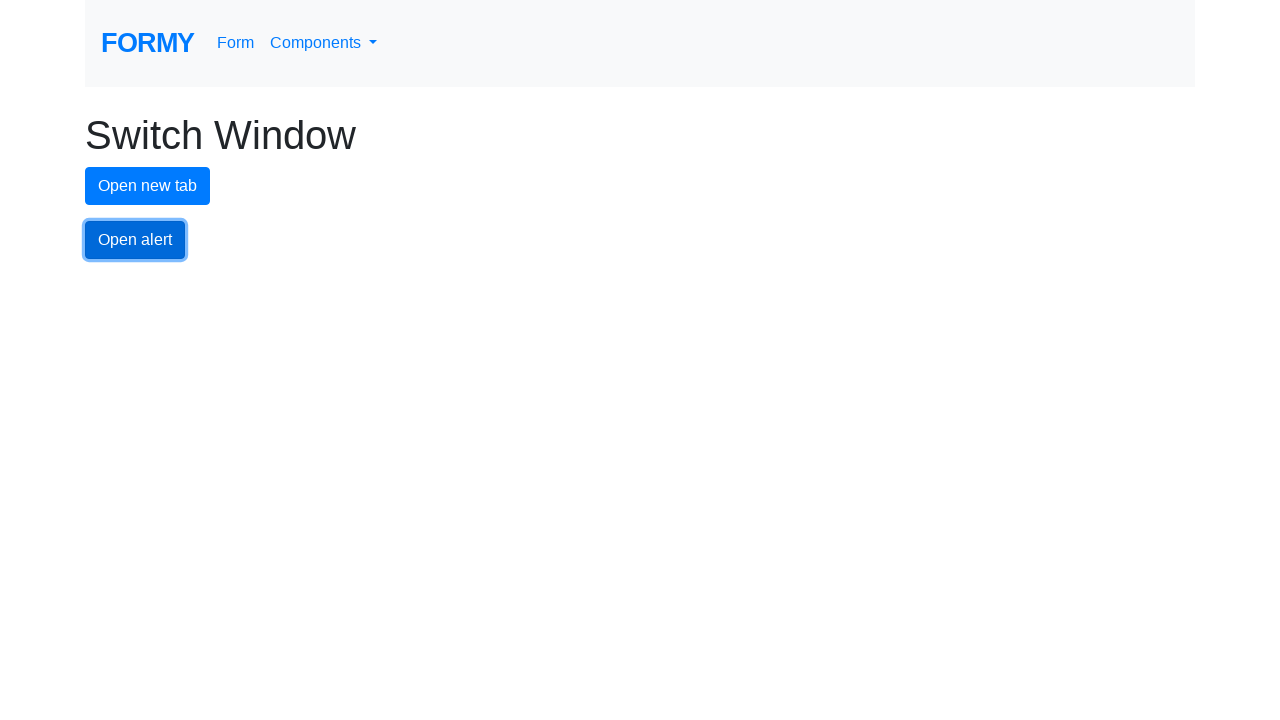